Navigates to NBP exchange rate tables and verifies that currency rate data is displayed on both table A and table B pages

Starting URL: https://nbp.pl/en/statistic-and-financial-reporting/rates/table-a/

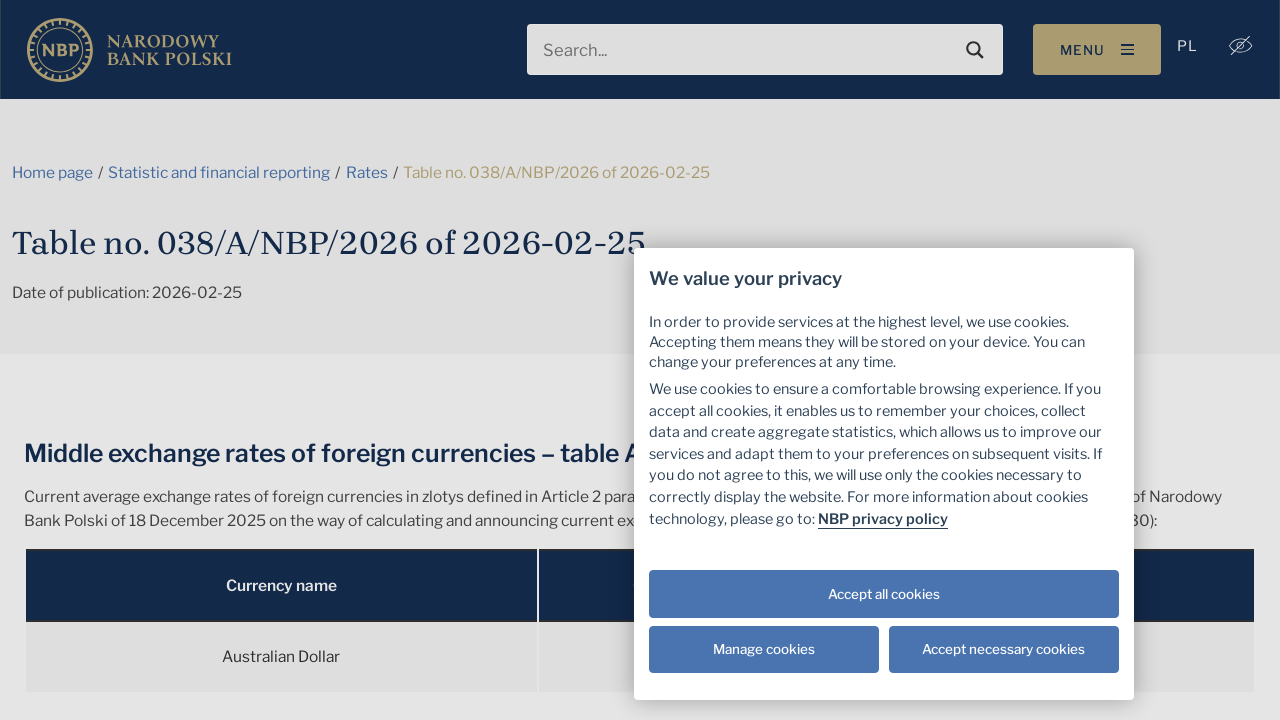

Verified that currency table A is loaded with exchange rates
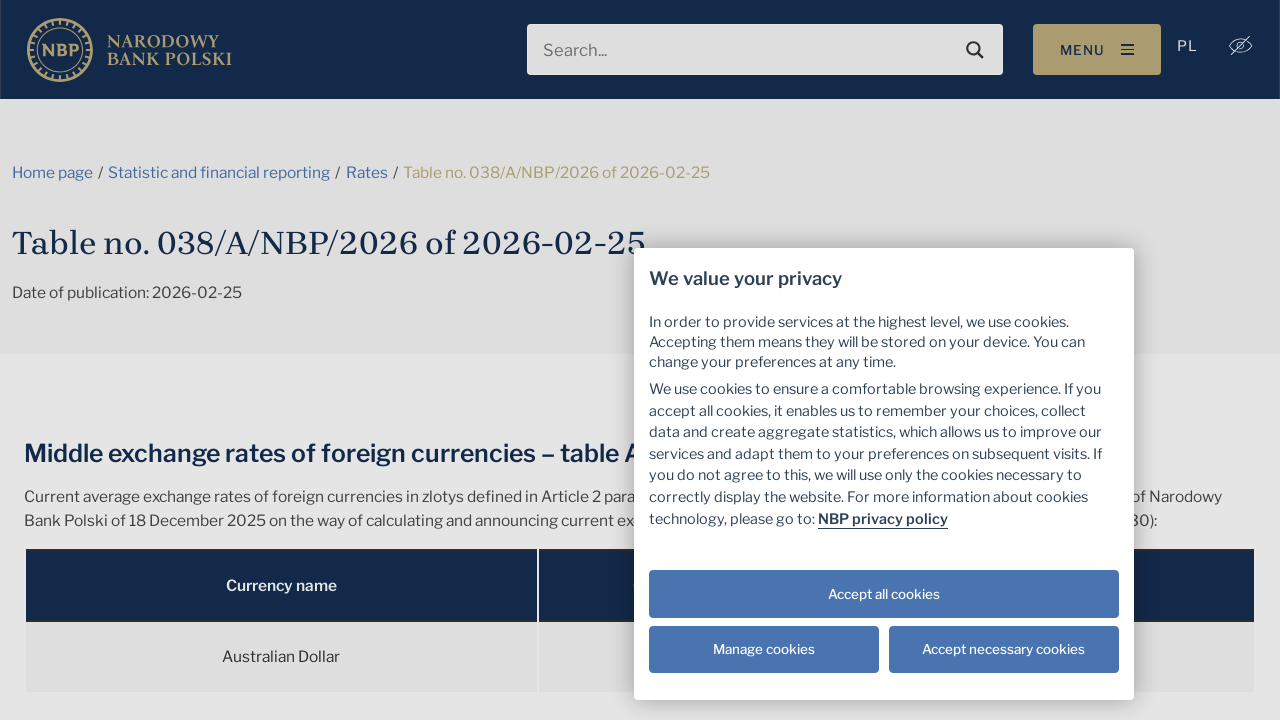

Navigated to NBP table B page
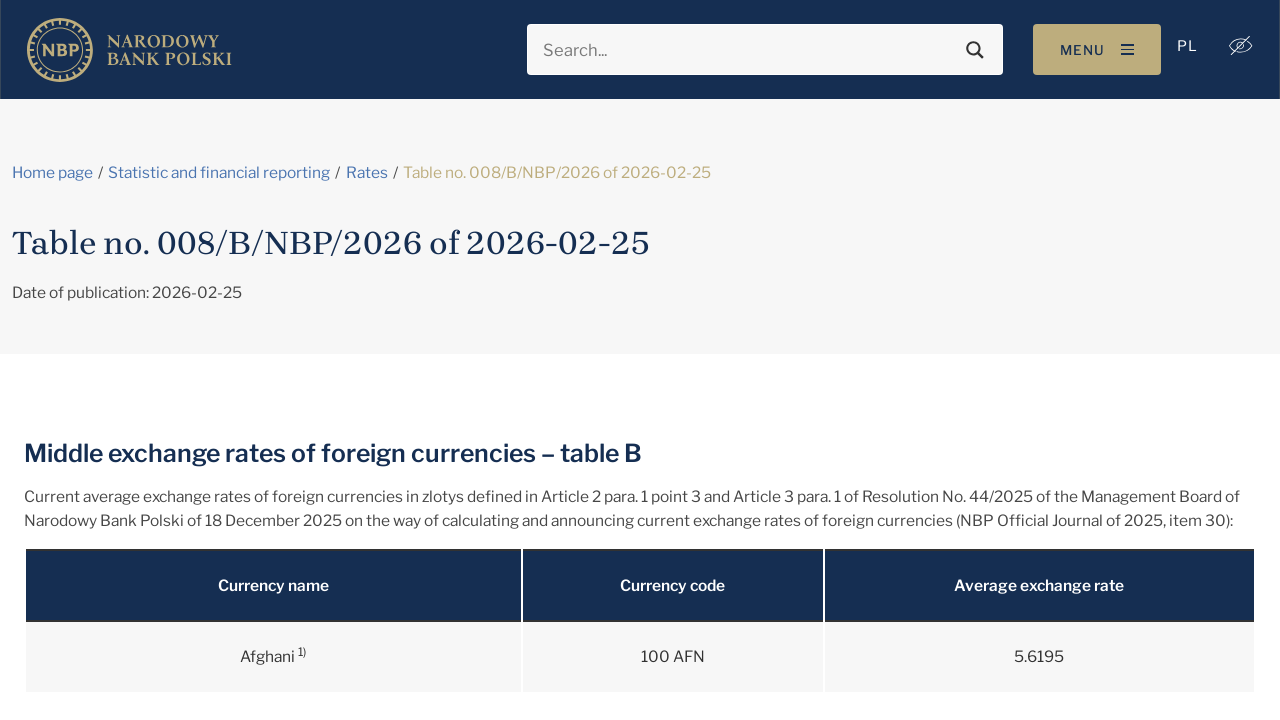

Verified that currency table B is loaded with exchange rates
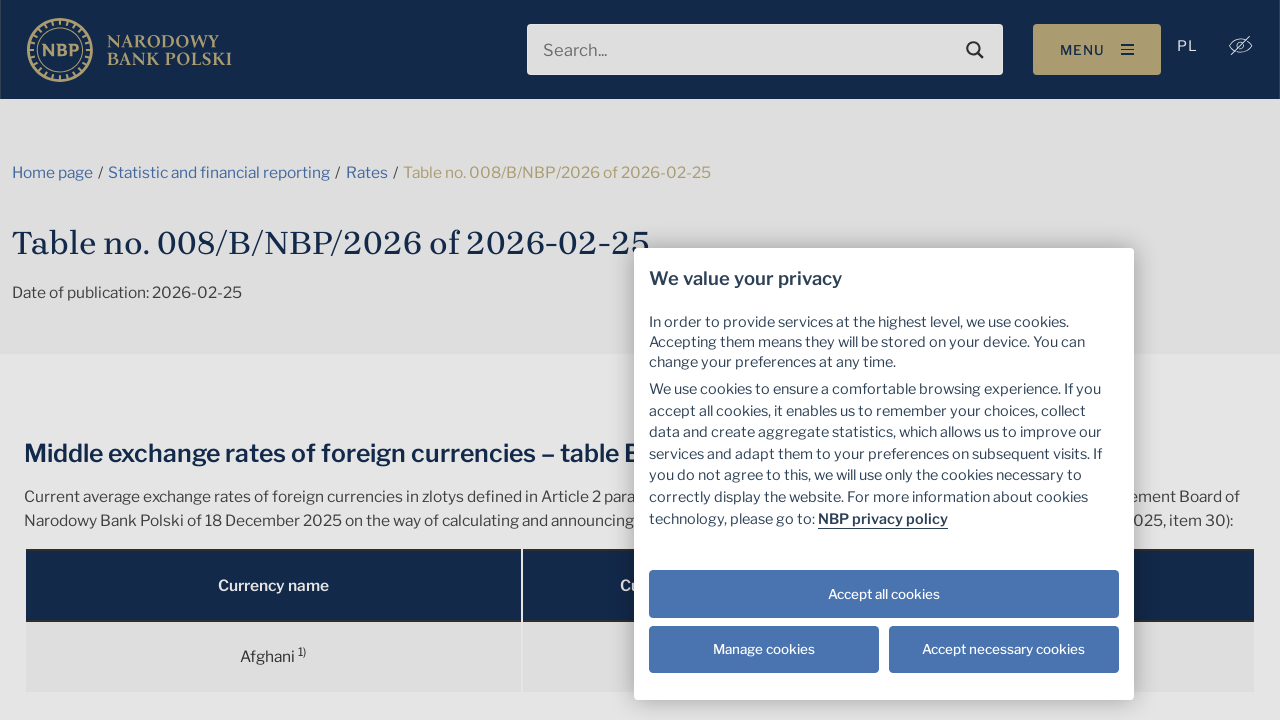

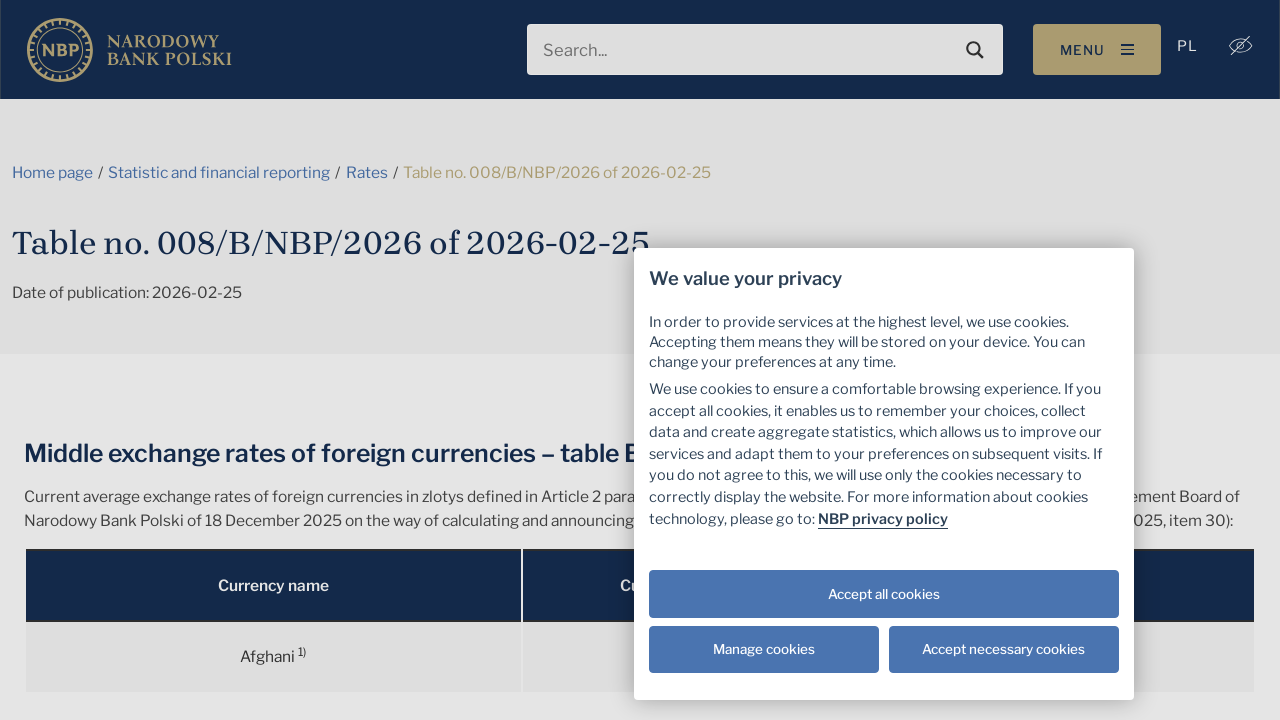